Tests drag and drop functionality by dragging an element by a specified offset (150px horizontal, 100px vertical) on the jQueryUI draggable demo page.

Starting URL: https://jqueryui.com/draggable/

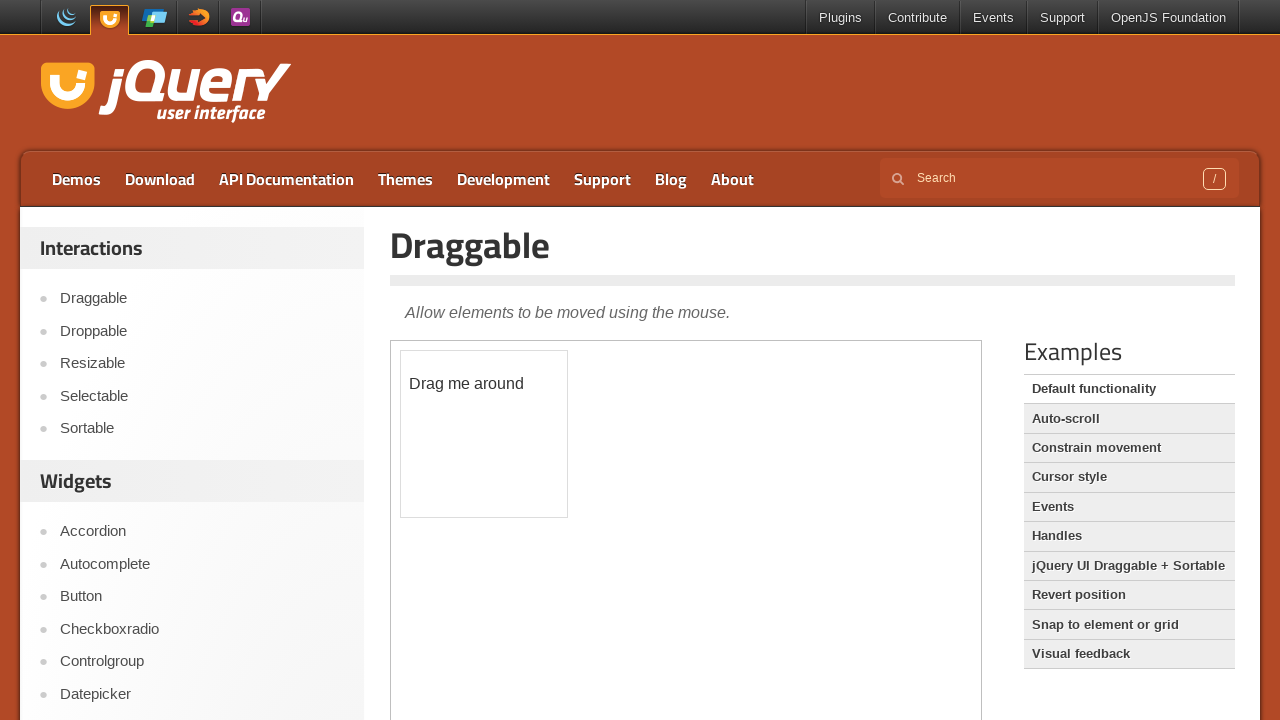

Located the demo iframe containing the draggable element
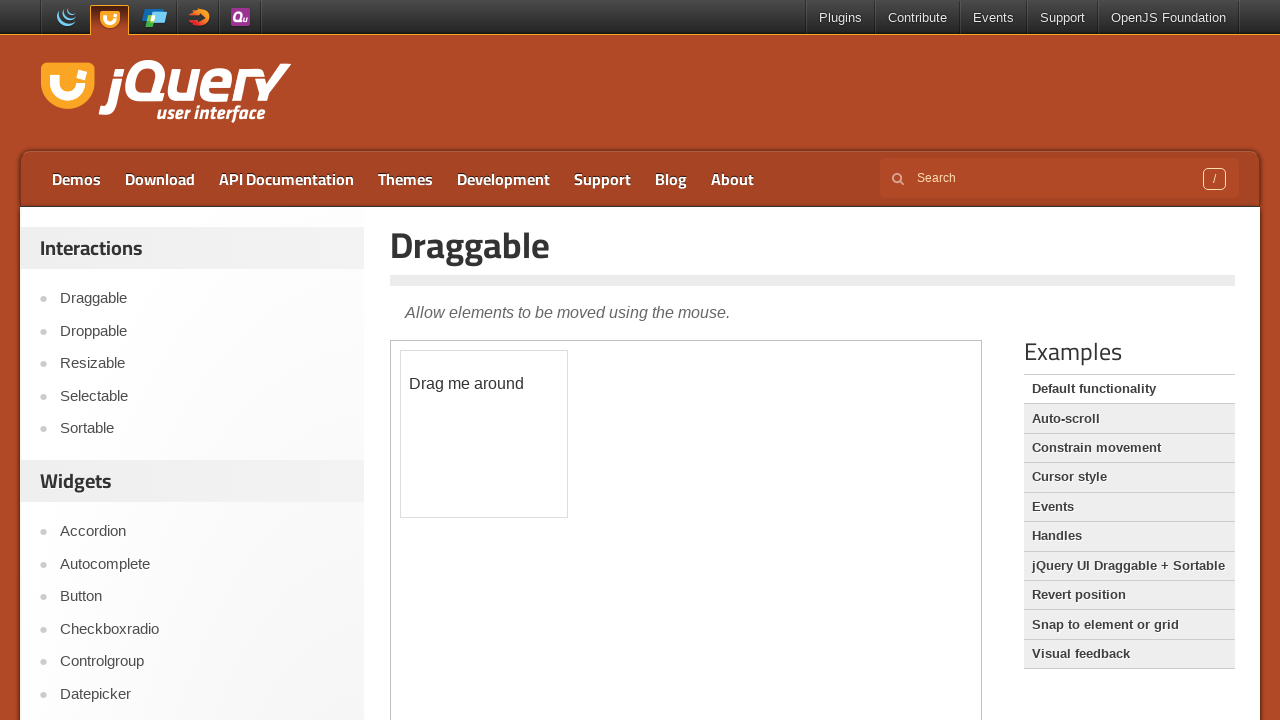

Located the draggable element within the frame
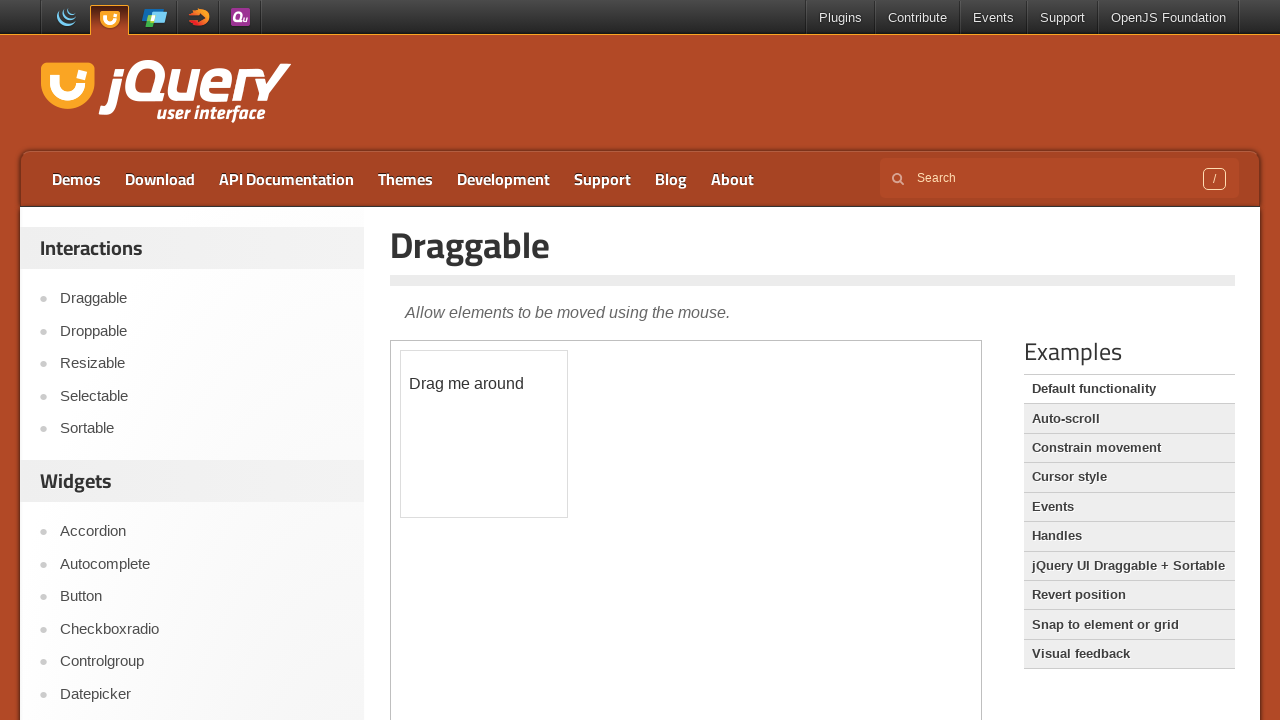

Draggable element is now visible
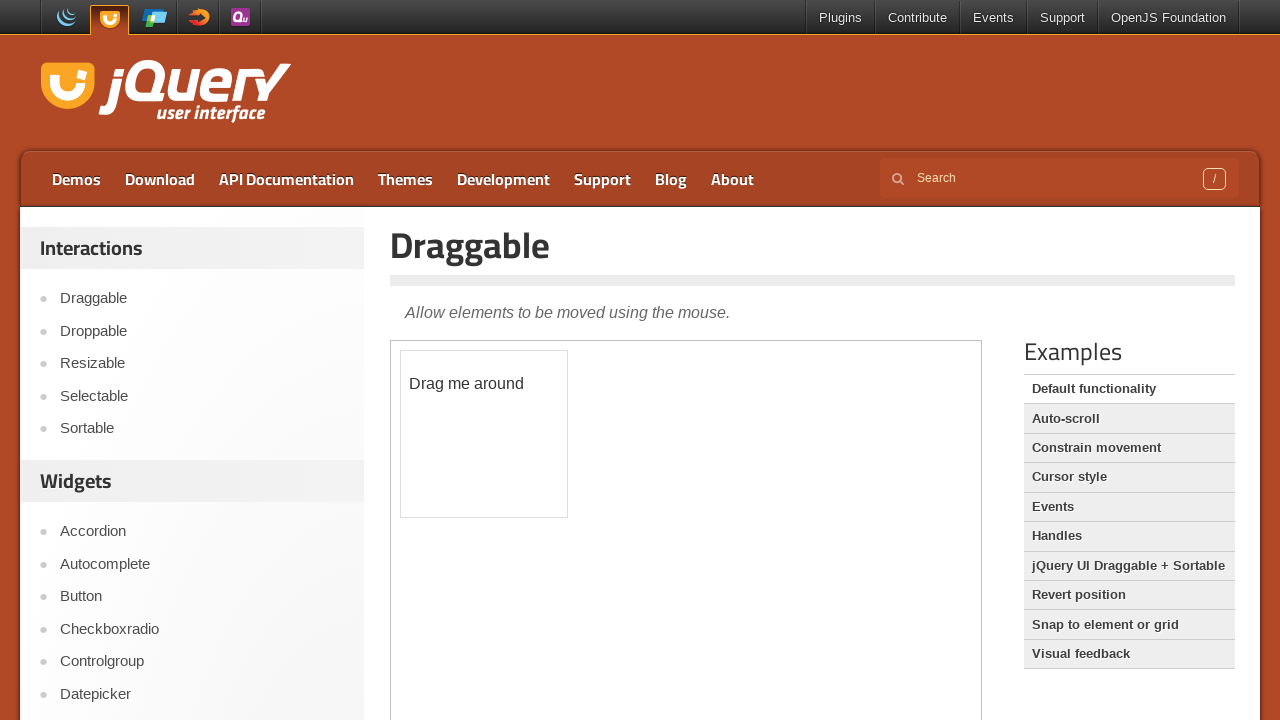

Retrieved bounding box of the draggable element
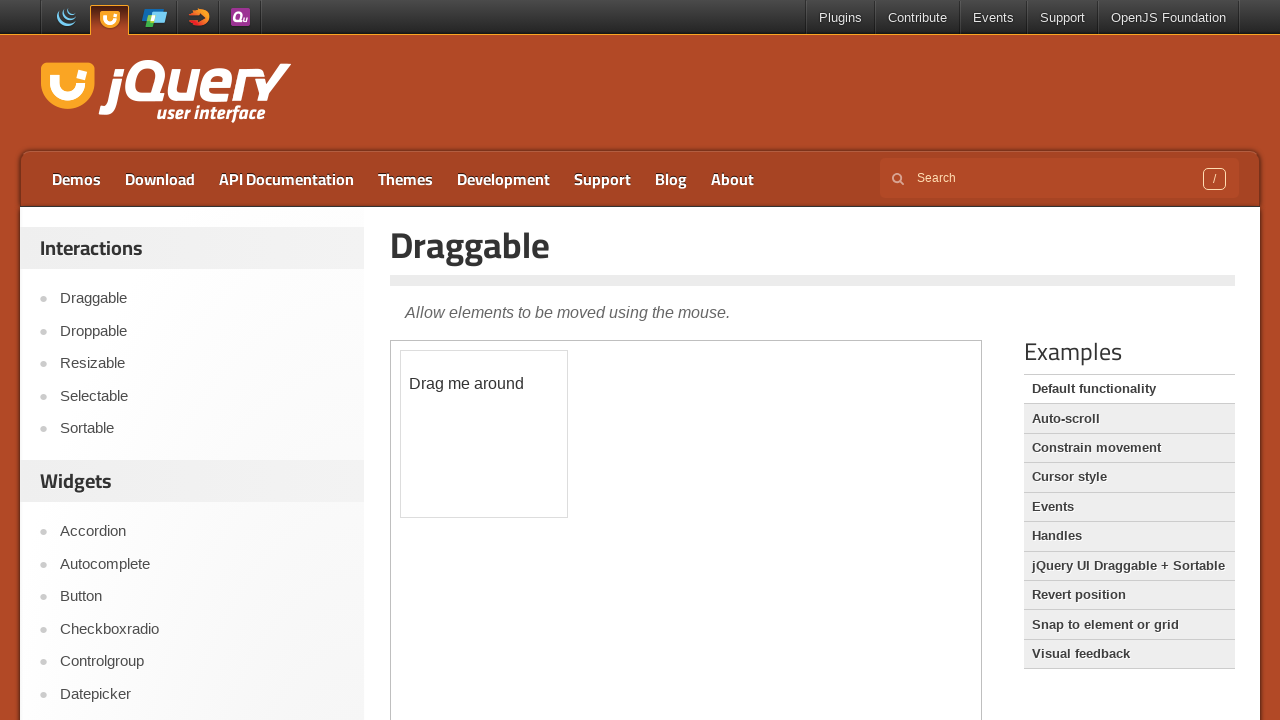

Dragged the draggable element by offset (150px horizontal, 100px vertical) at (551, 451)
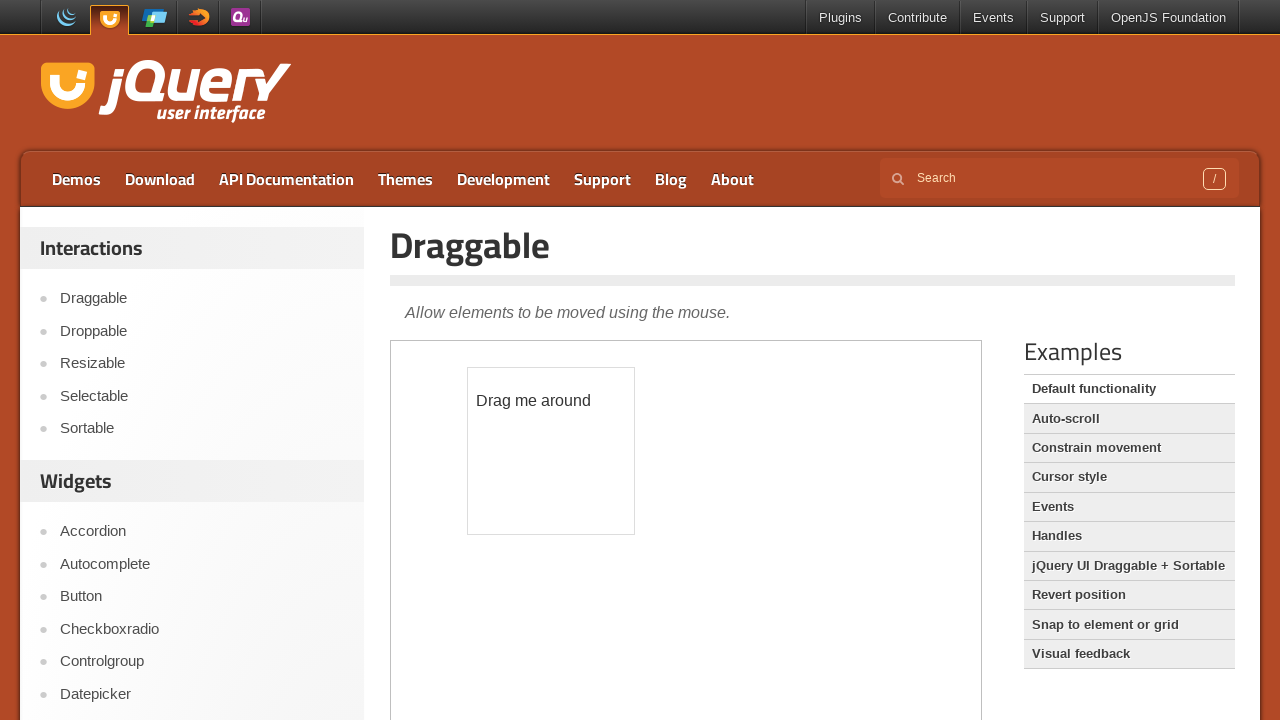

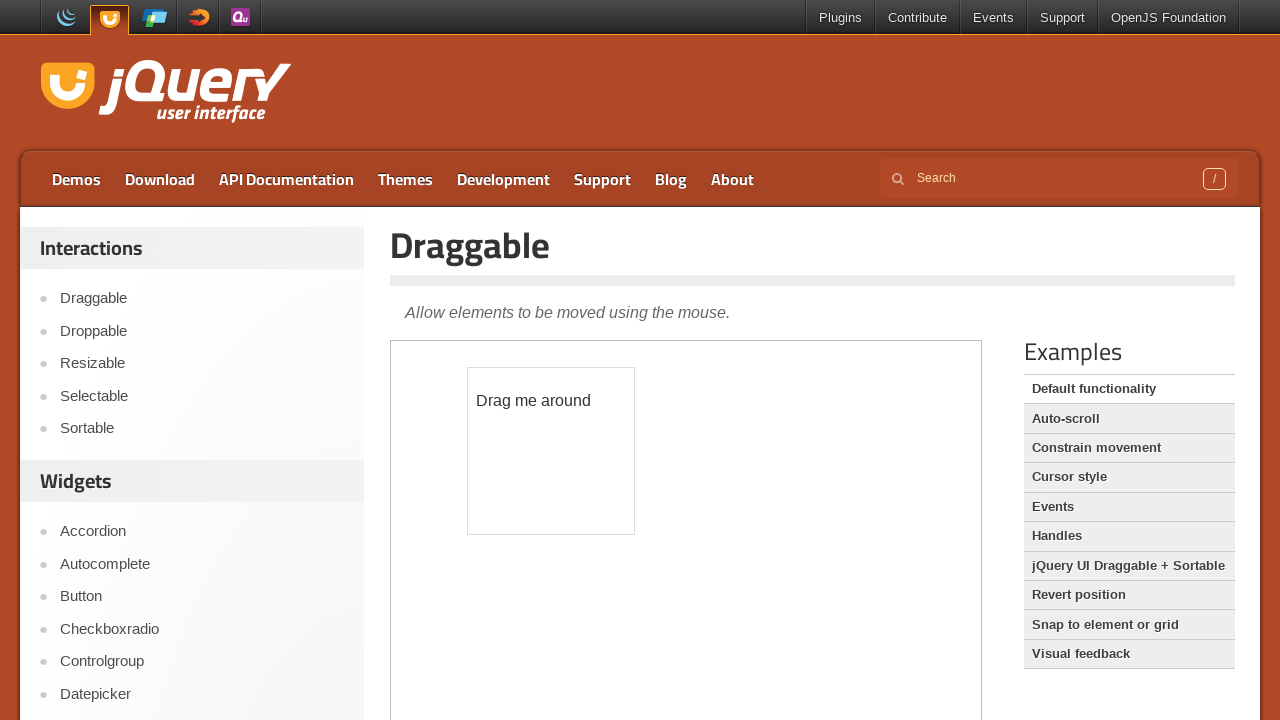